Clicks the famous cities button and verifies the question text appears

Starting URL: https://neuronpedia.org/gemma-scope#analyze

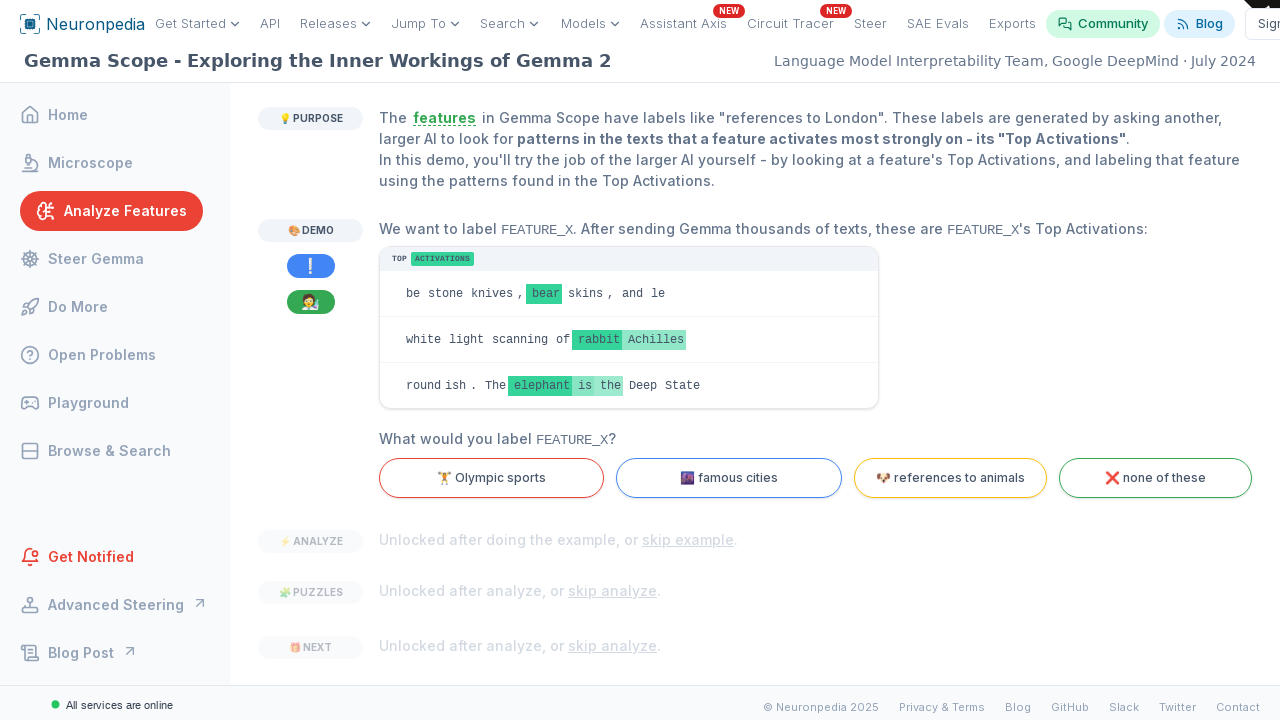

Clicked the famous cities button at (729, 478) on internal:text="famous cities"i
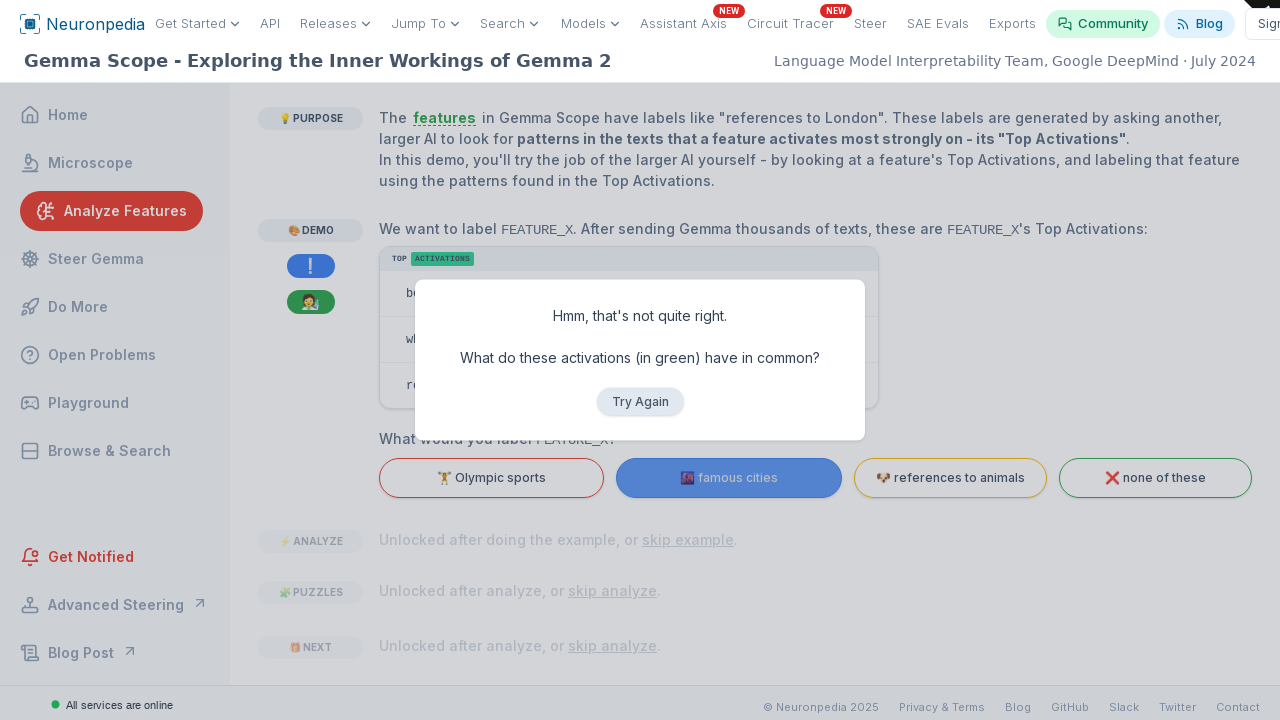

Question text 'What do these activations (in green) have in common?' appeared
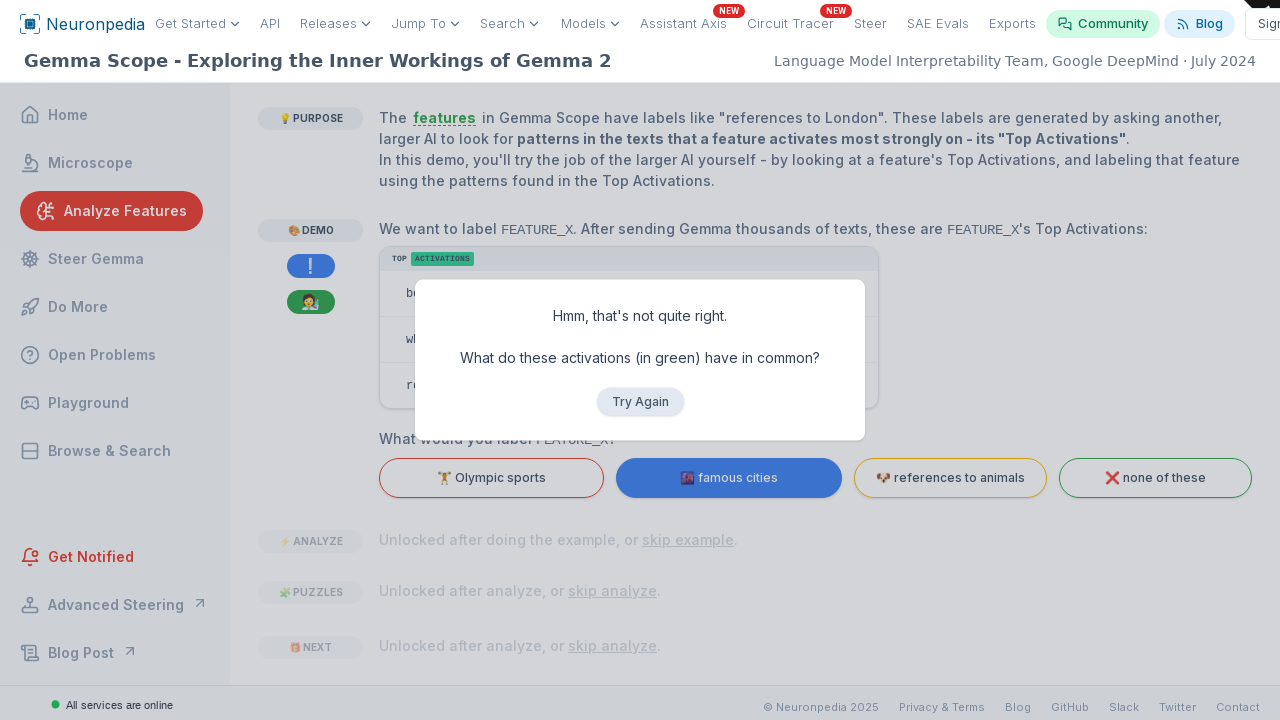

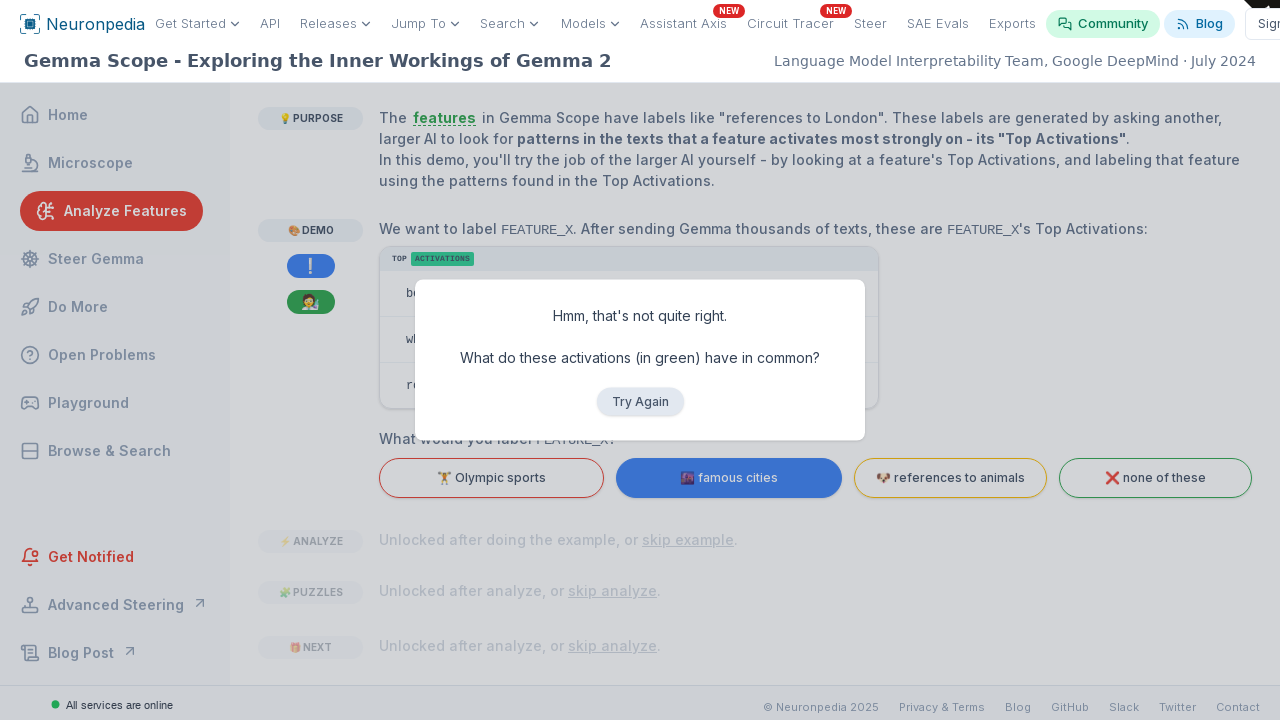